Navigates to Windy.com weather radar page and verifies that the map canvas and radar visualization loads correctly by waiting for the canvas element and map container to appear.

Starting URL: https://www.windy.com/?radar,39.259,-4.684,5,i:pressure,m:eUQadgT

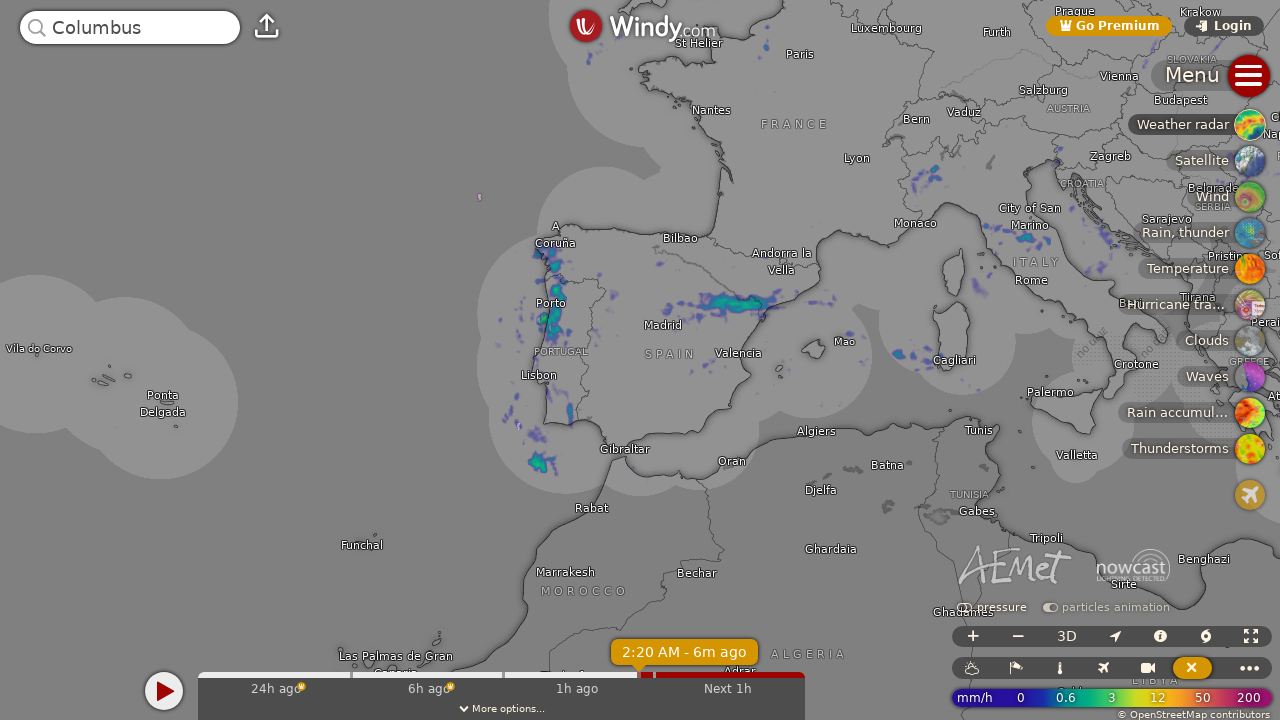

Waited for canvas element to appear (WebGL radar visualization)
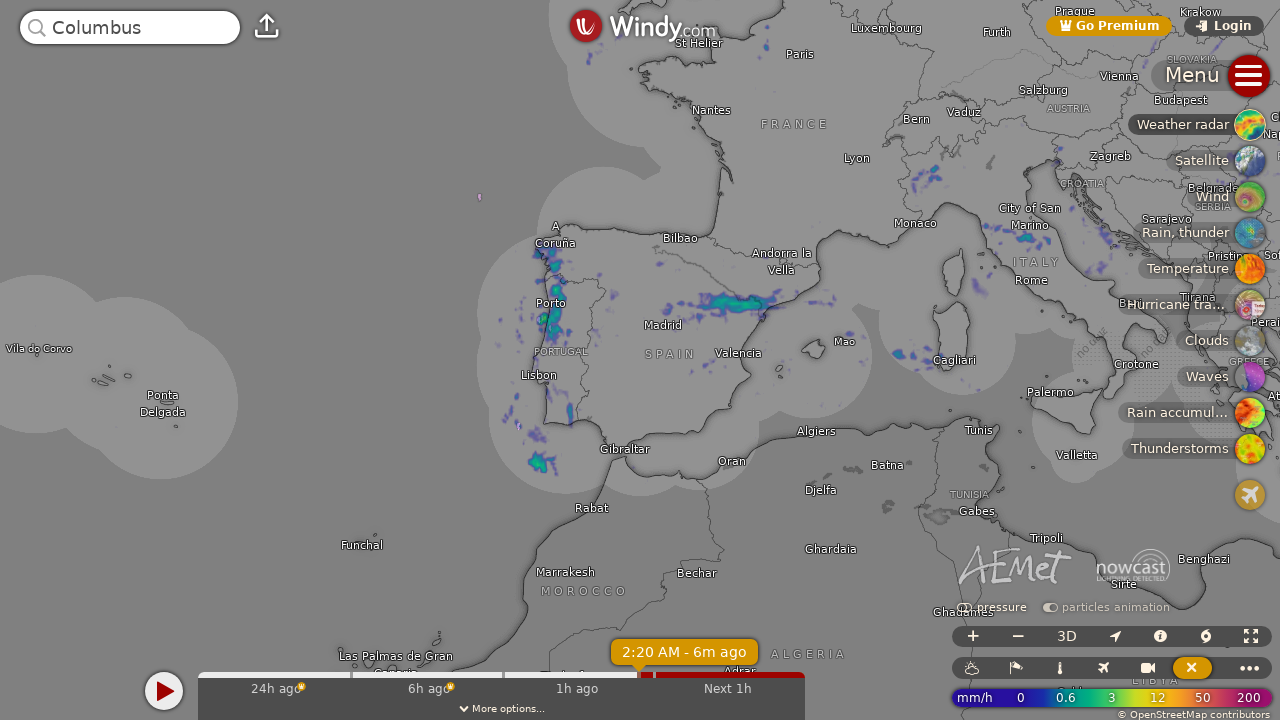

Waited for map container to become visible
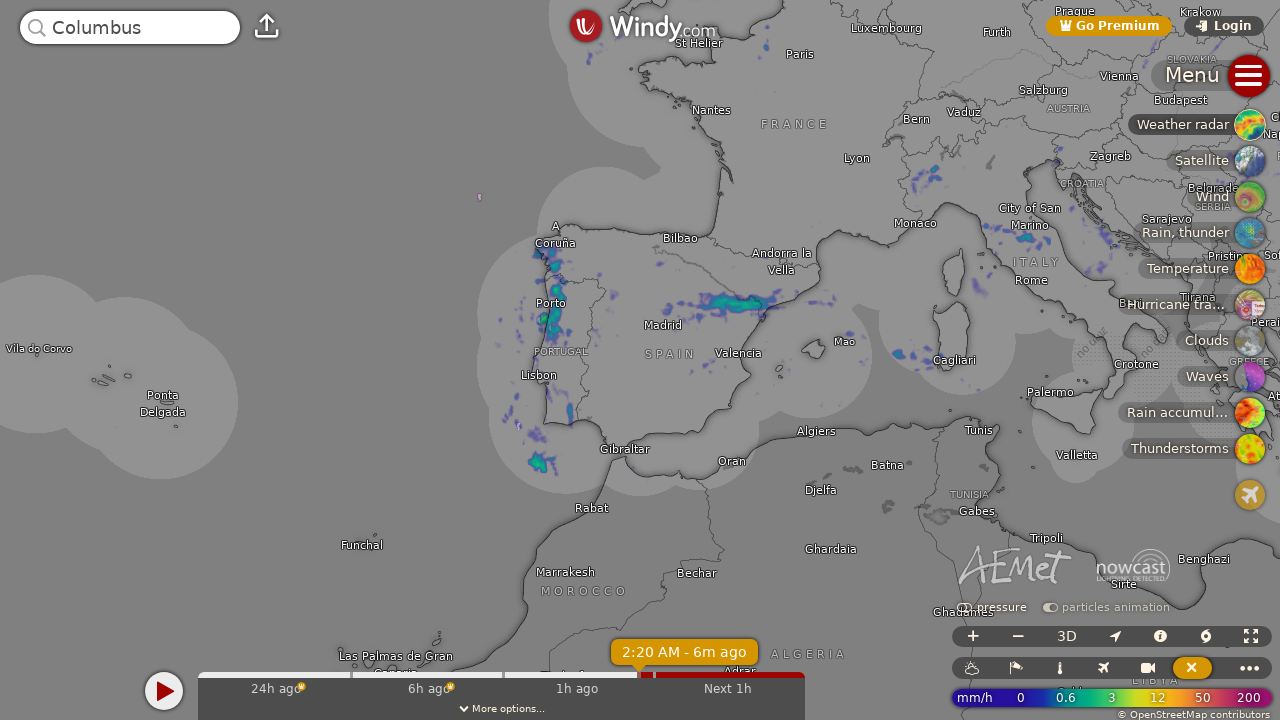

Waited 5 seconds for radar to fully render
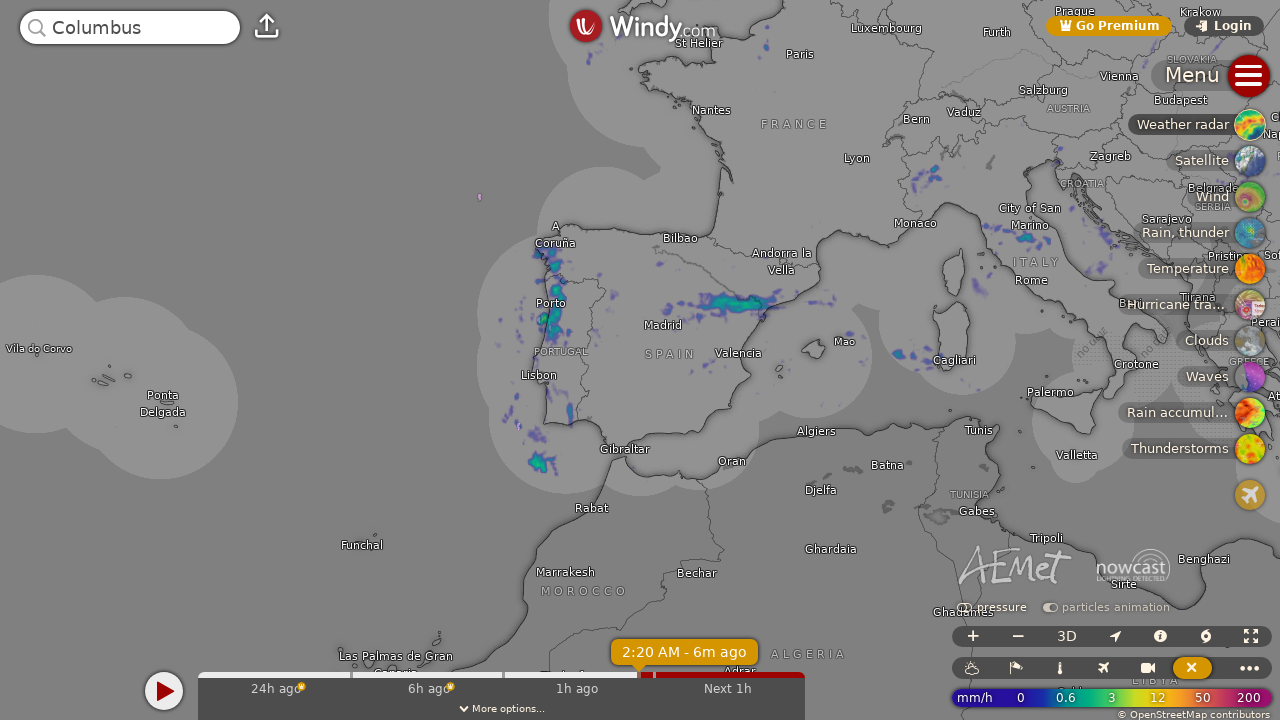

Evaluated canvas element to retrieve width, height, and content status
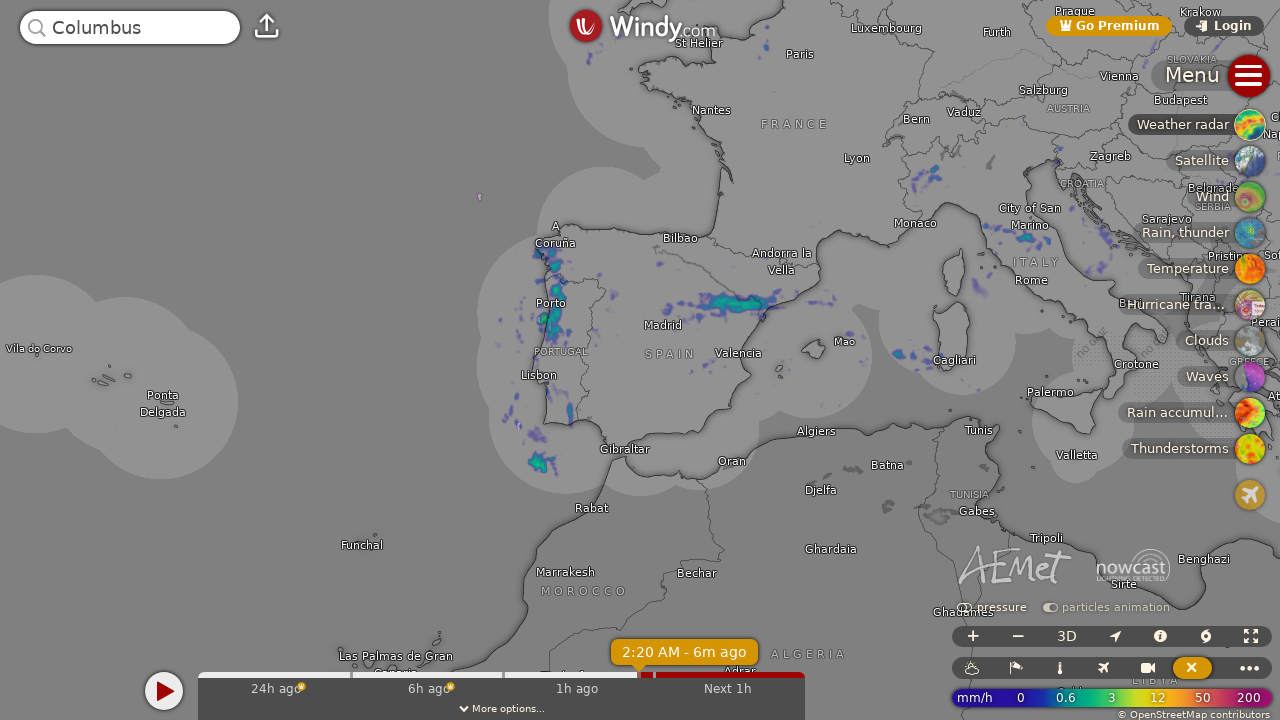

Verified that canvas element was found
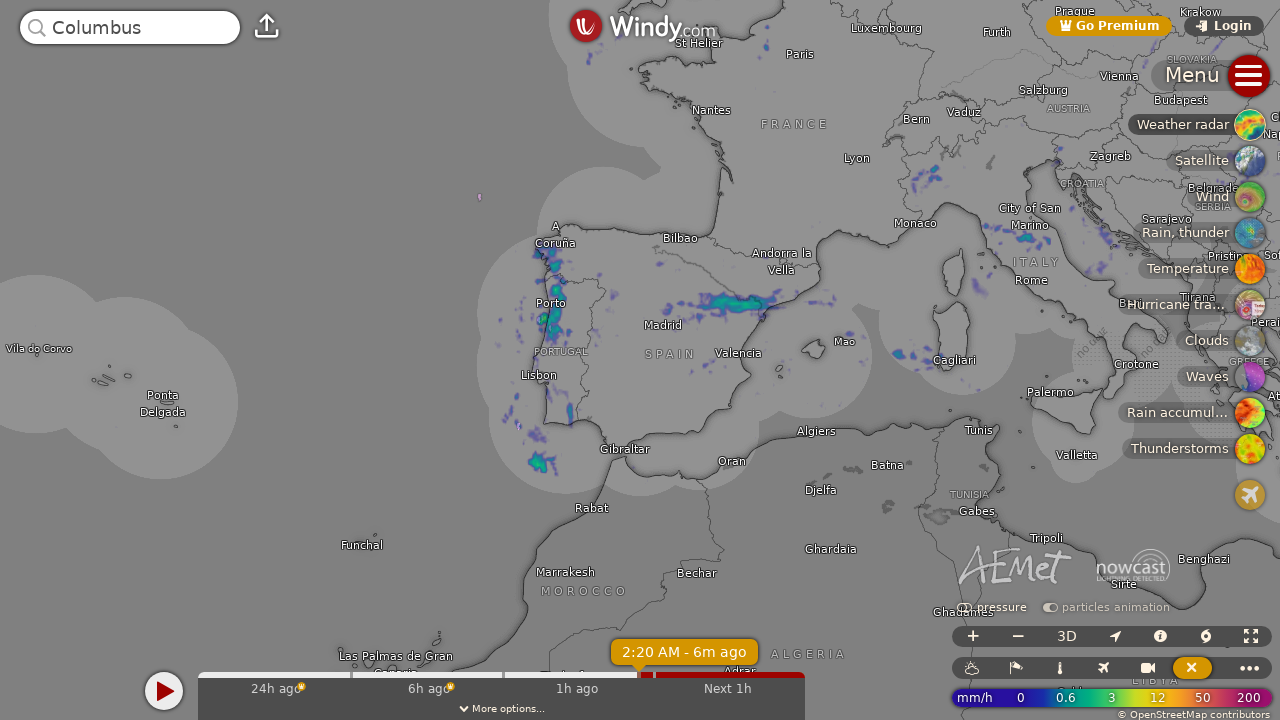

Verified that canvas has valid content and dimensions
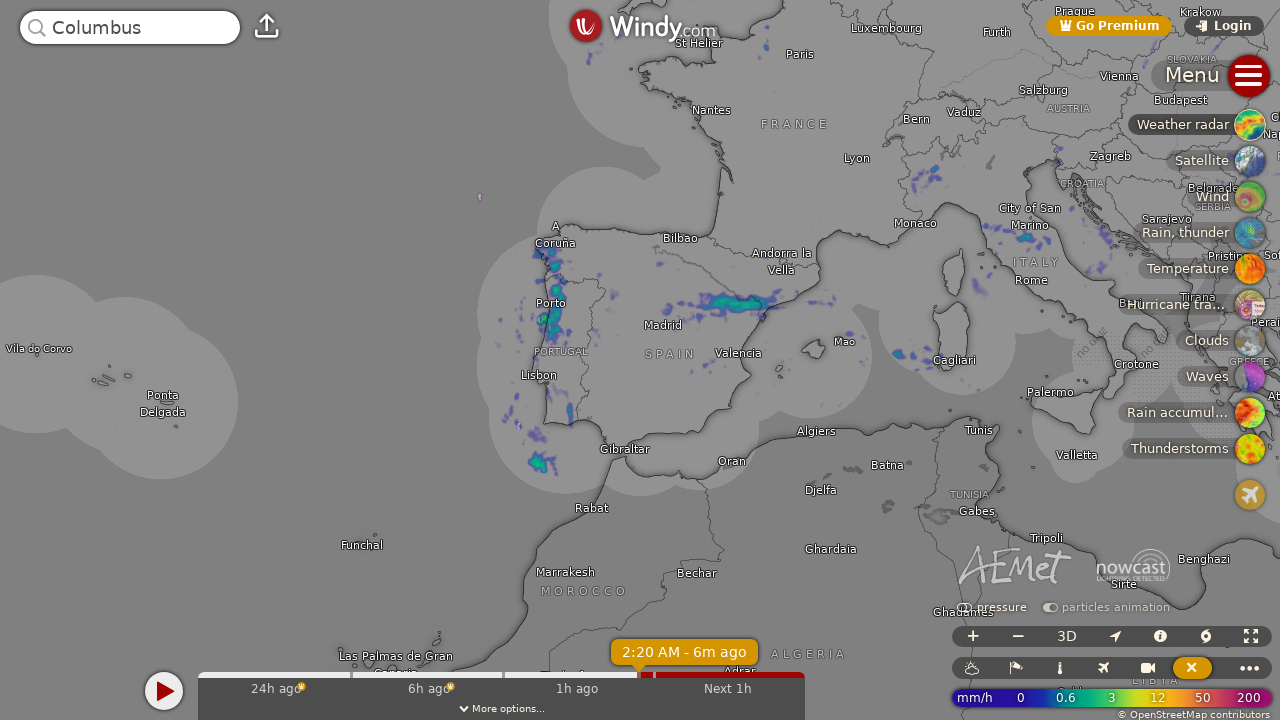

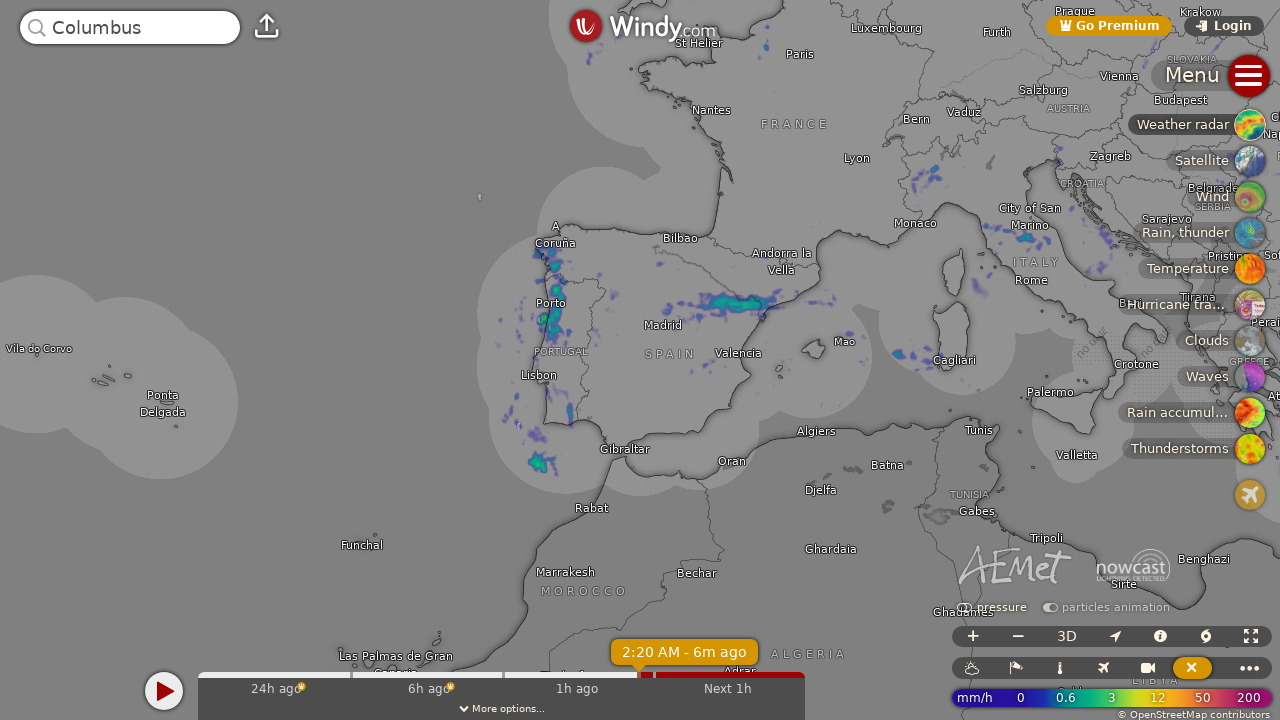